Tests table sorting functionality by clicking the Email column header and verifying the column data is sorted in ascending order

Starting URL: http://the-internet.herokuapp.com/tables

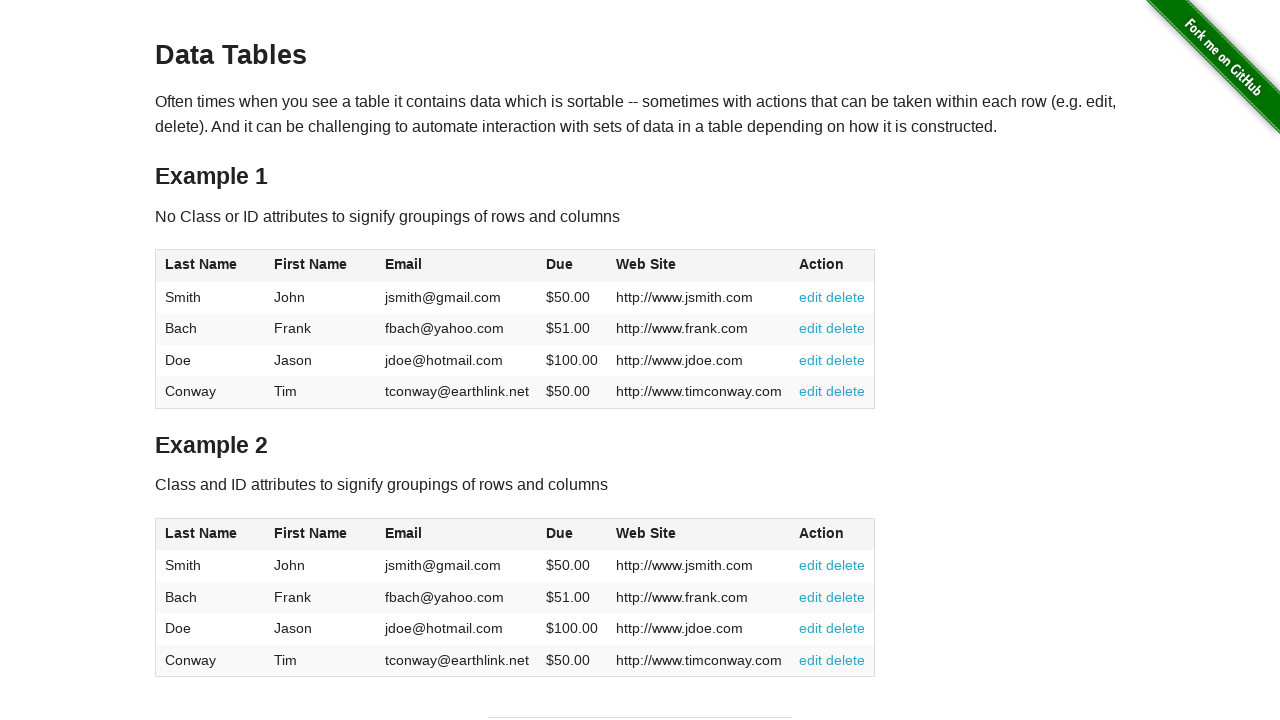

Clicked Email column header to sort at (457, 266) on #table1 thead tr th:nth-of-type(3)
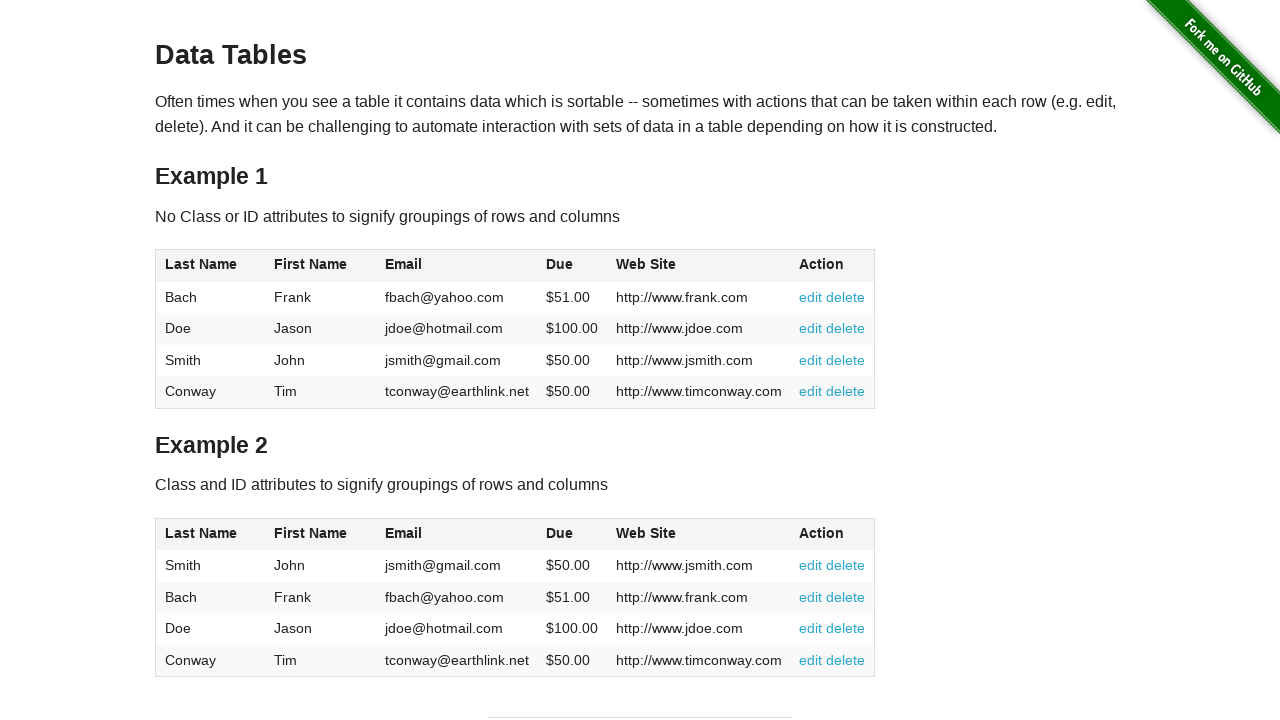

Email column data loaded and is present
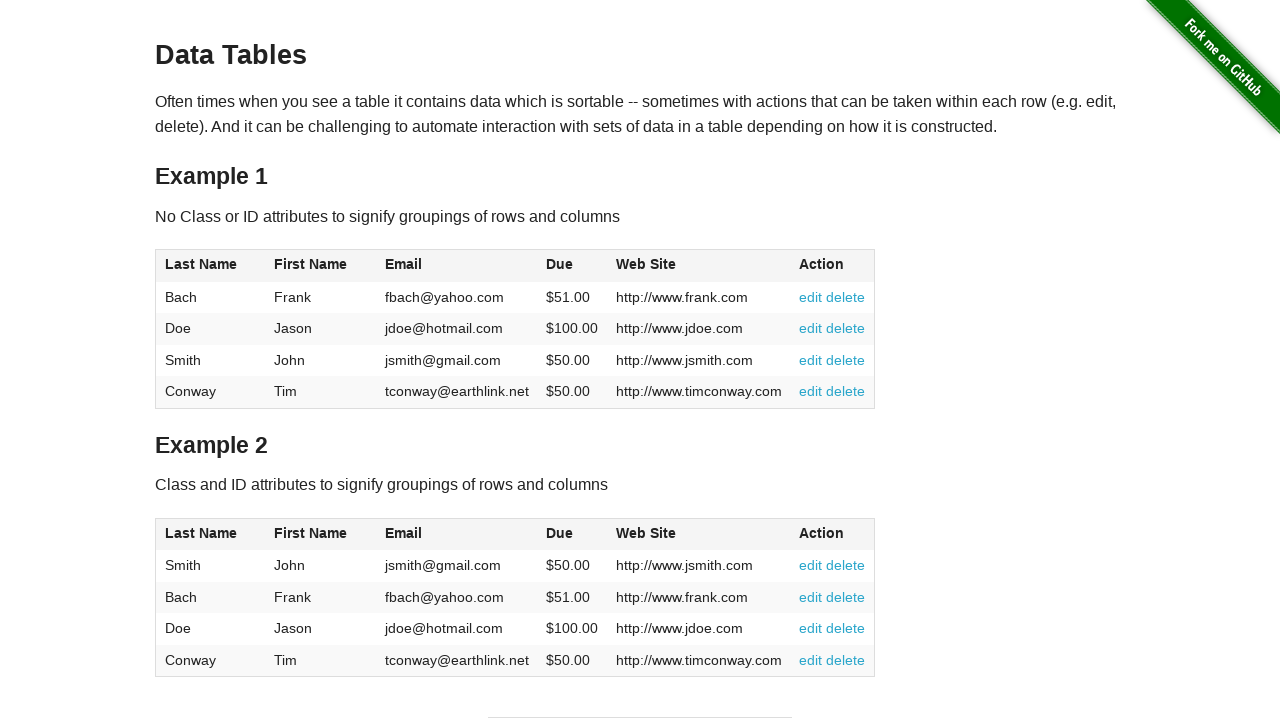

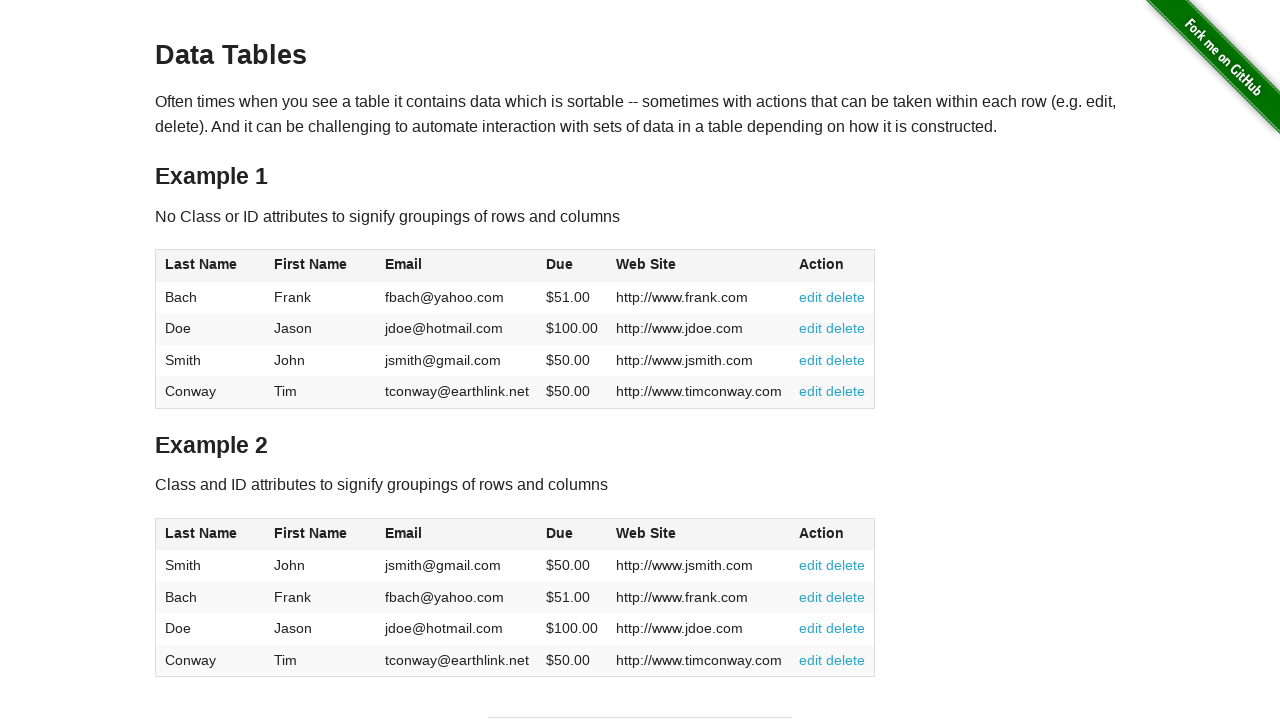